Navigates to CAPA events page and repeatedly clicks "load more events" button until all events are loaded

Starting URL: https://www.capa.com/events

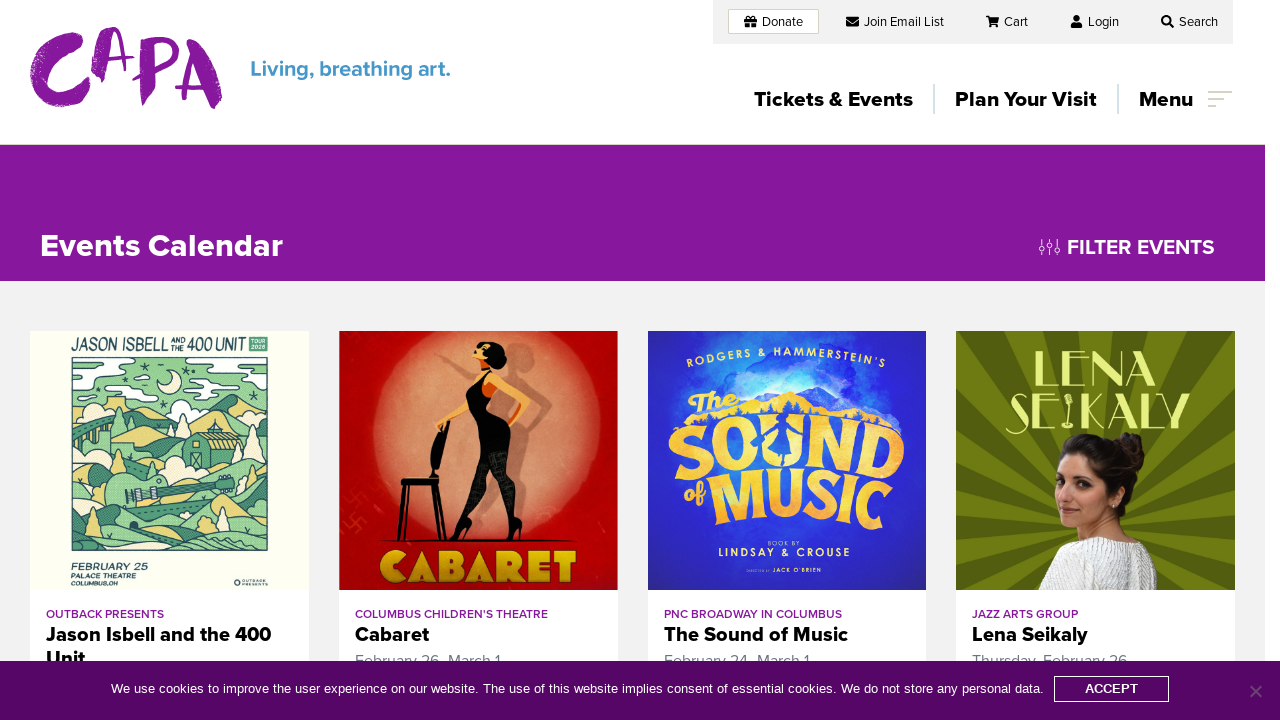

Navigated to CAPA events page
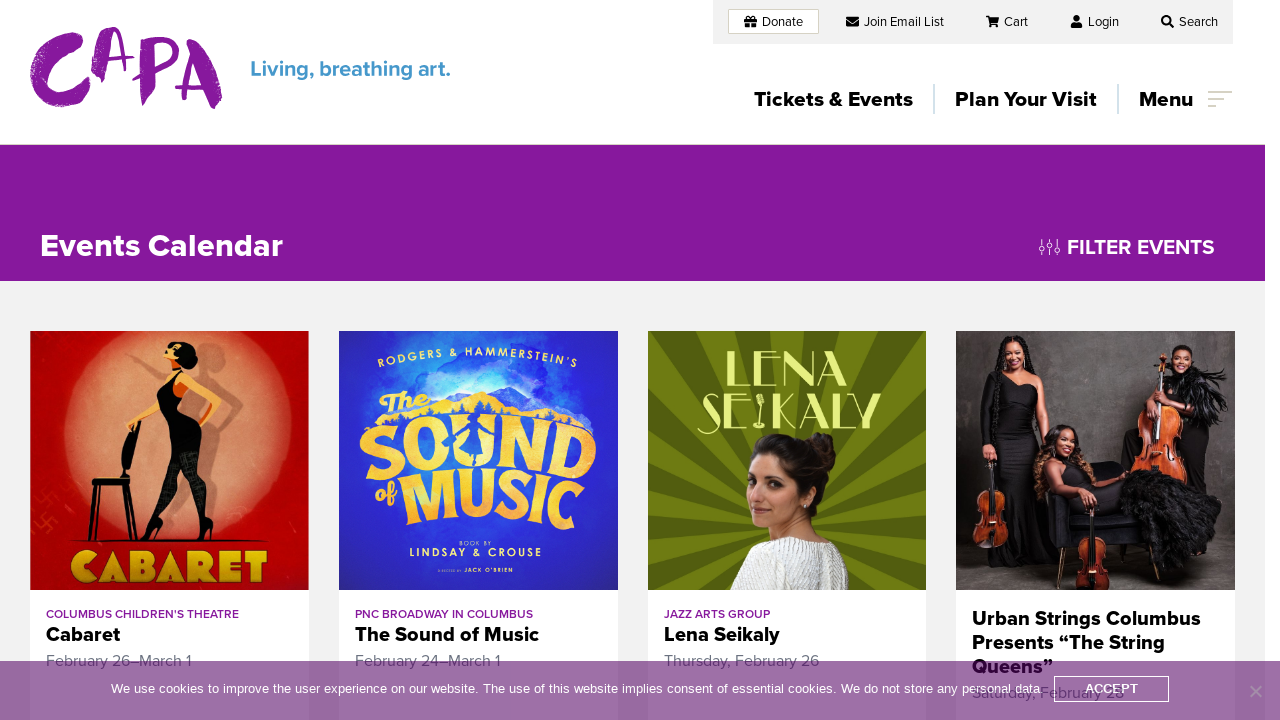

Waited 2 seconds for dynamic content to load
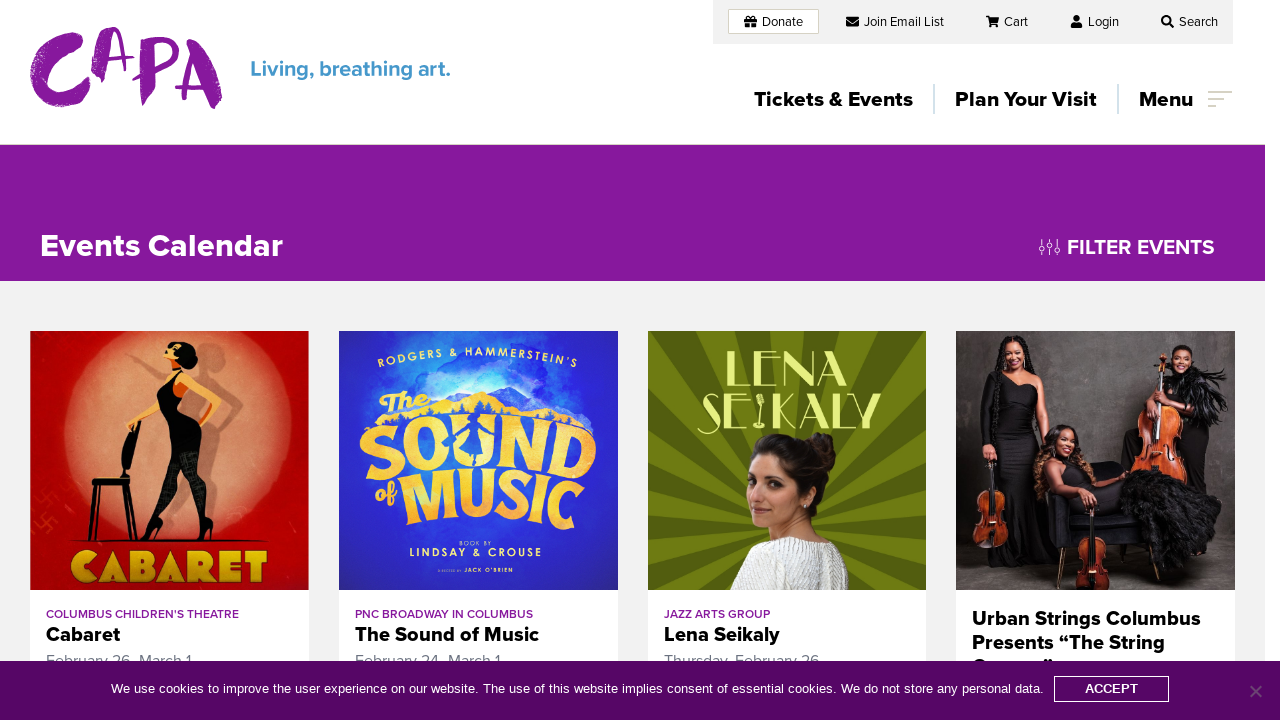

Load more button is no longer visible - all events loaded
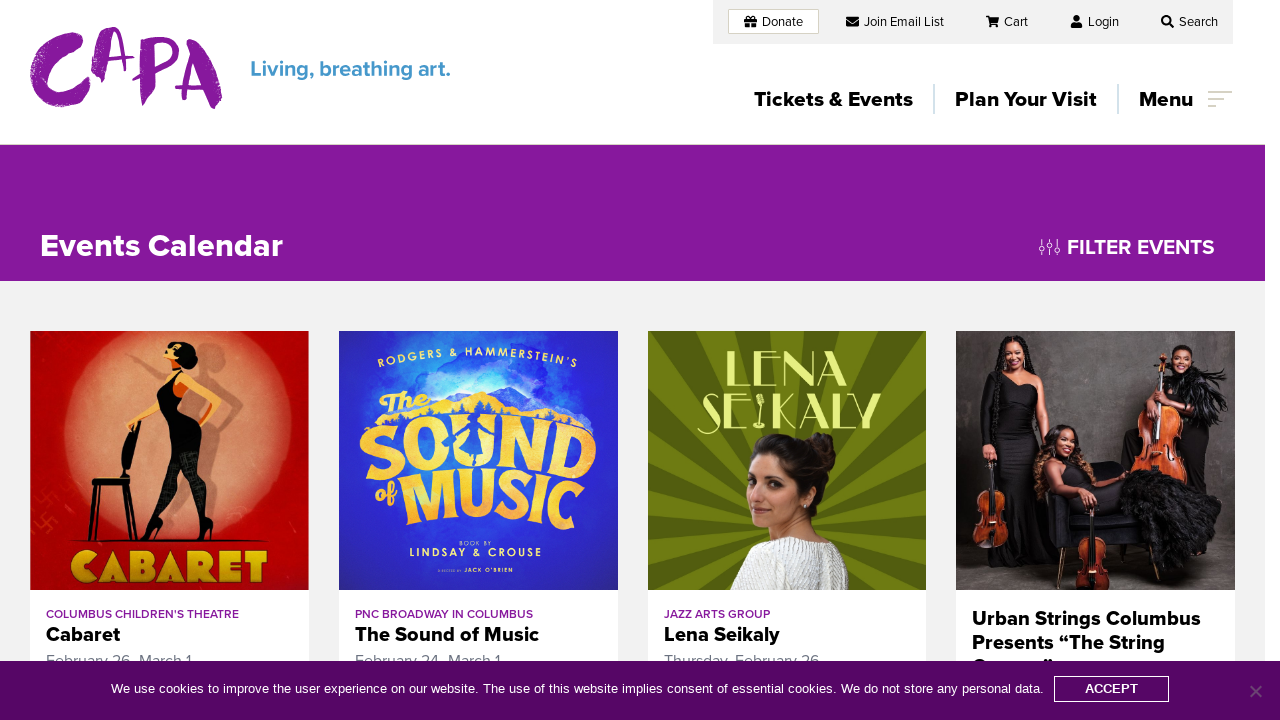

Waited 2 seconds for final content to load
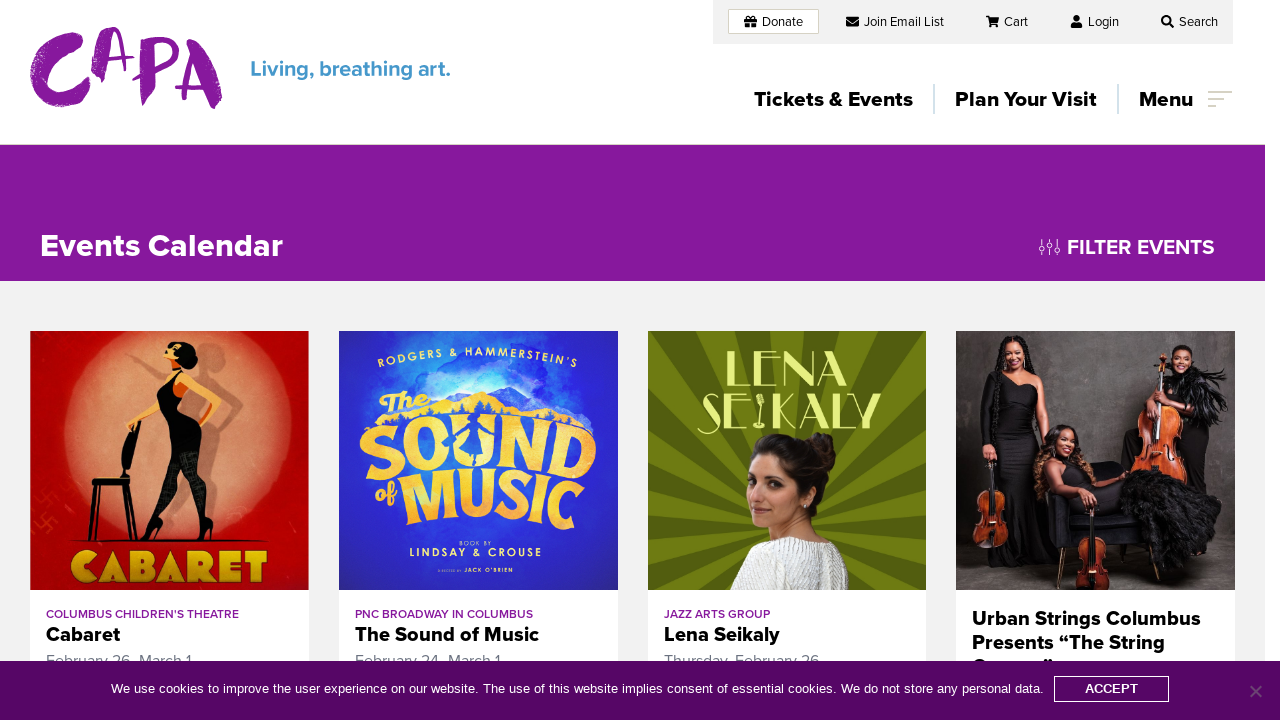

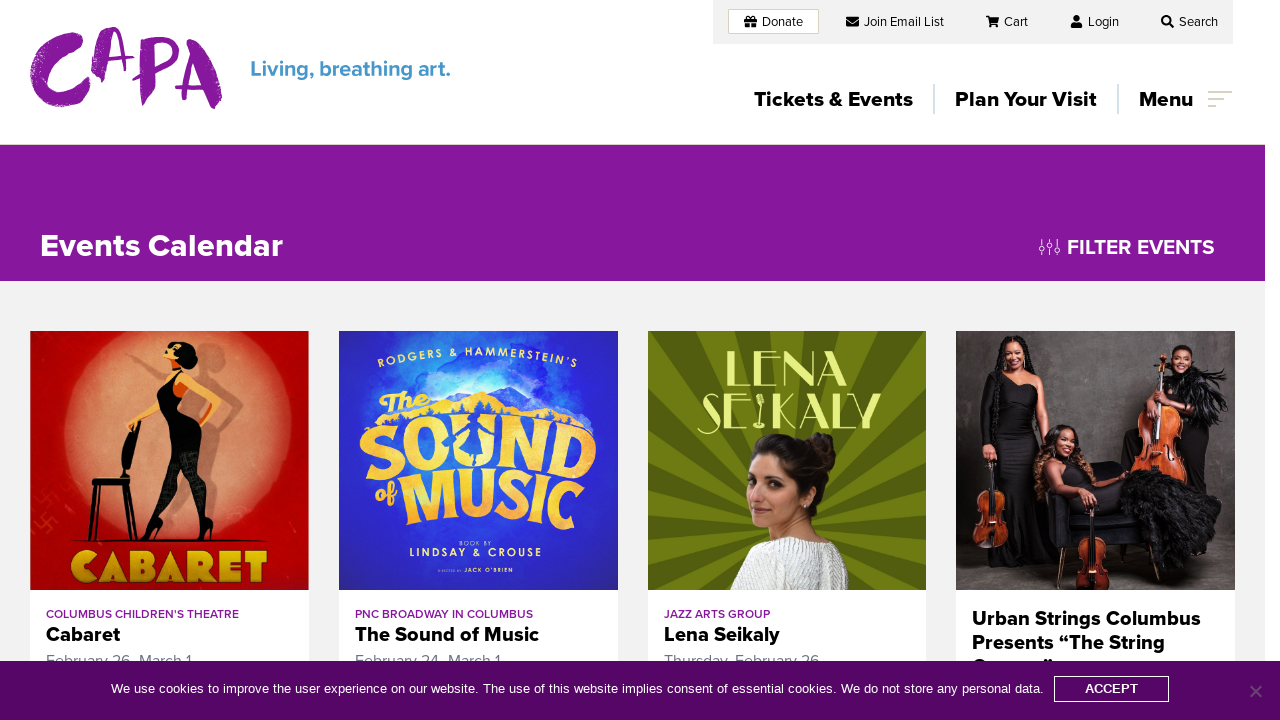